Tests dynamic element loading by clicking a start button and waiting for a welcome text element to appear on the page

Starting URL: https://syntaxprojects.com/dynamic-elements-loading.php

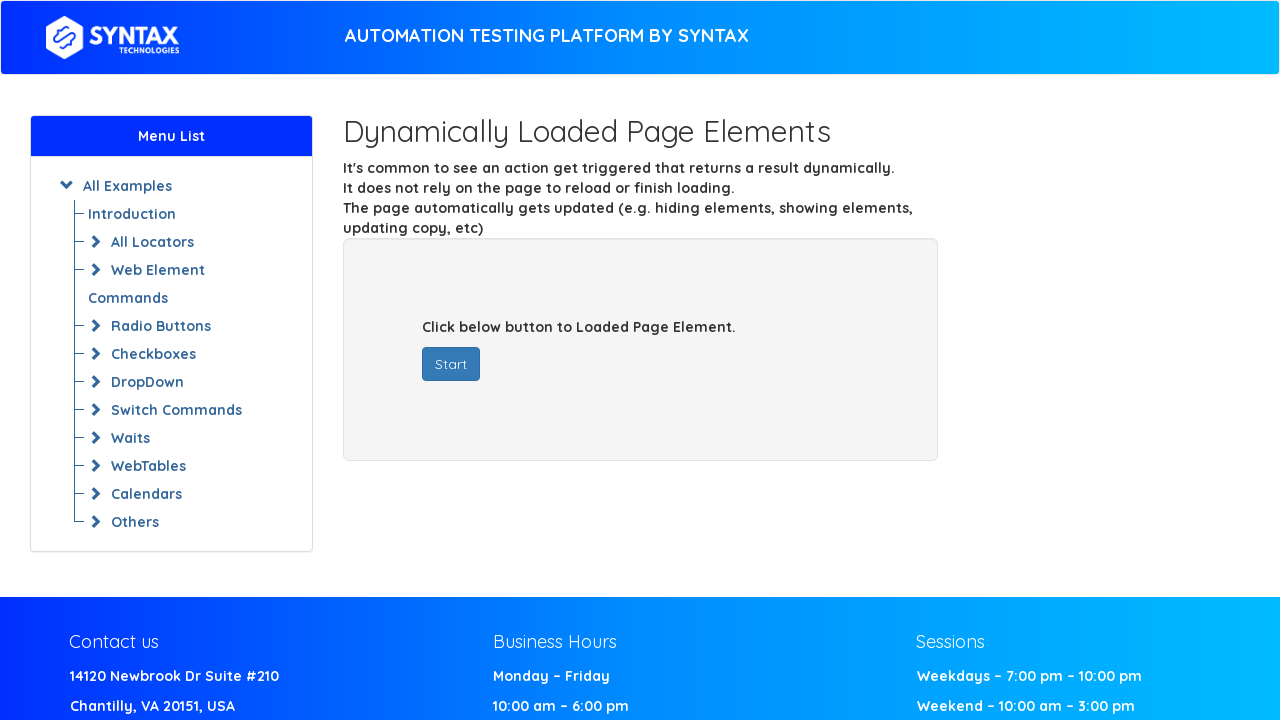

Clicked the start button to trigger dynamic element loading at (451, 364) on #startButton
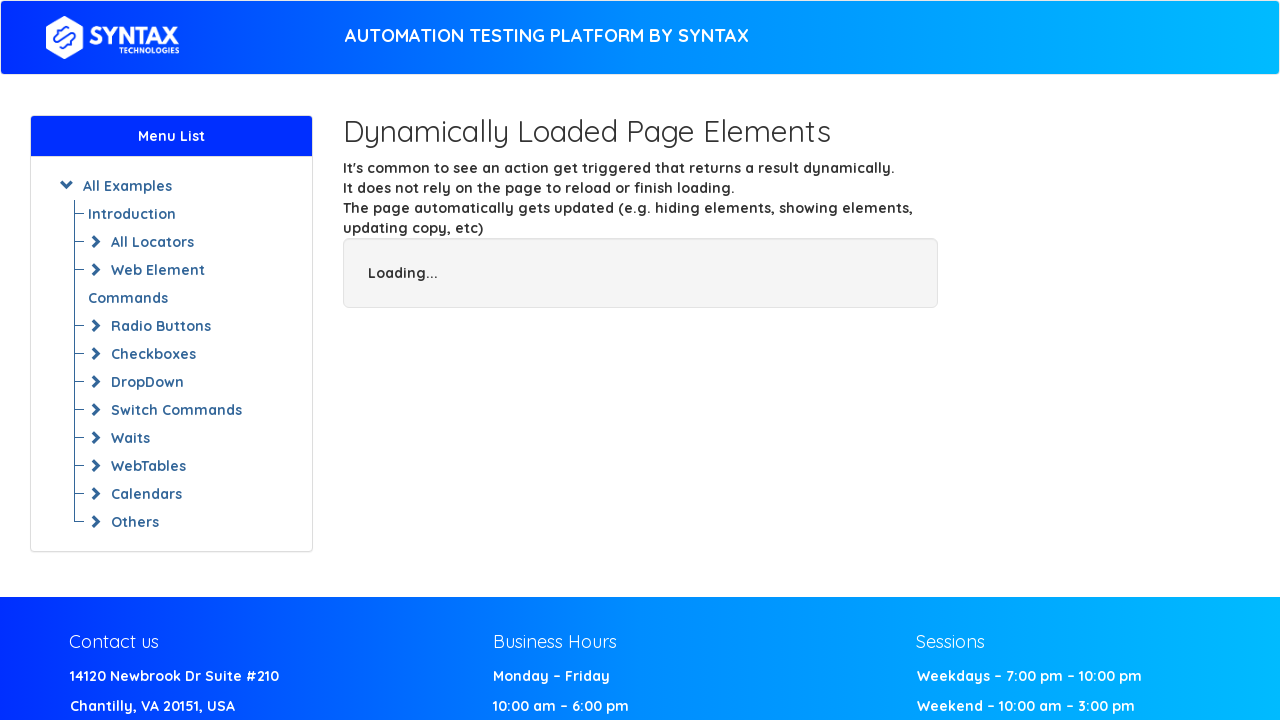

Welcome text element appeared on the page
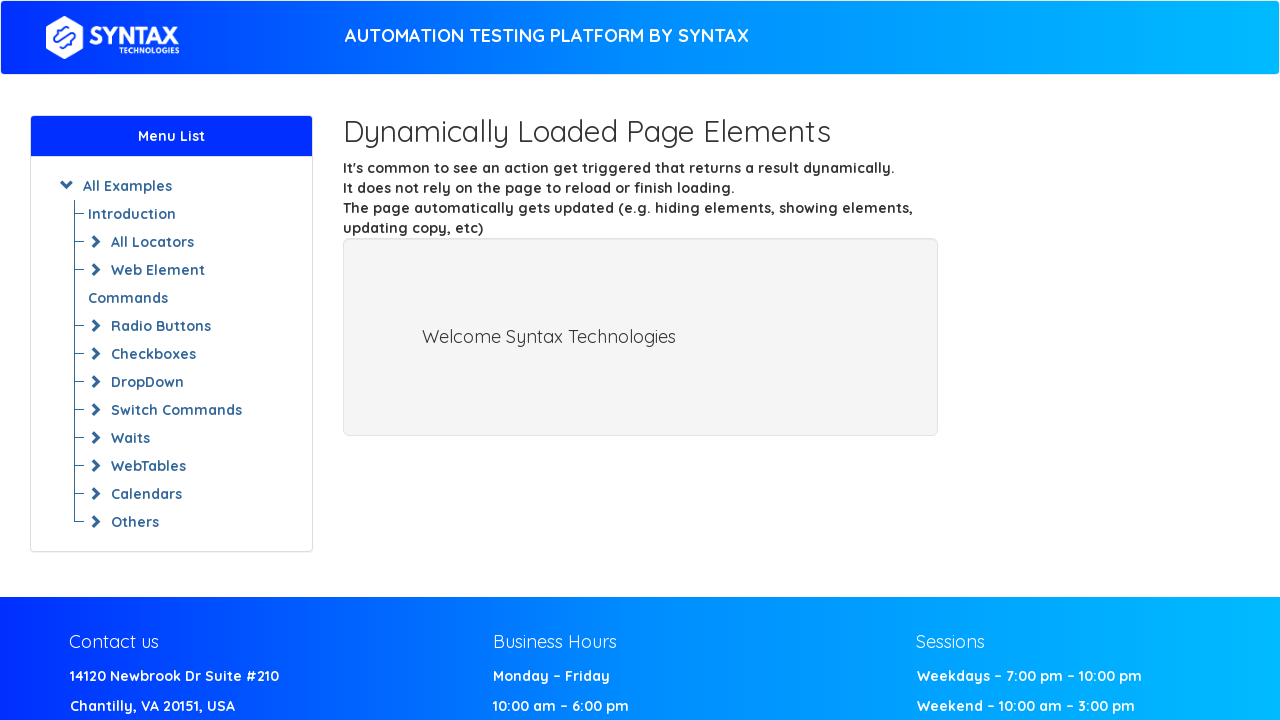

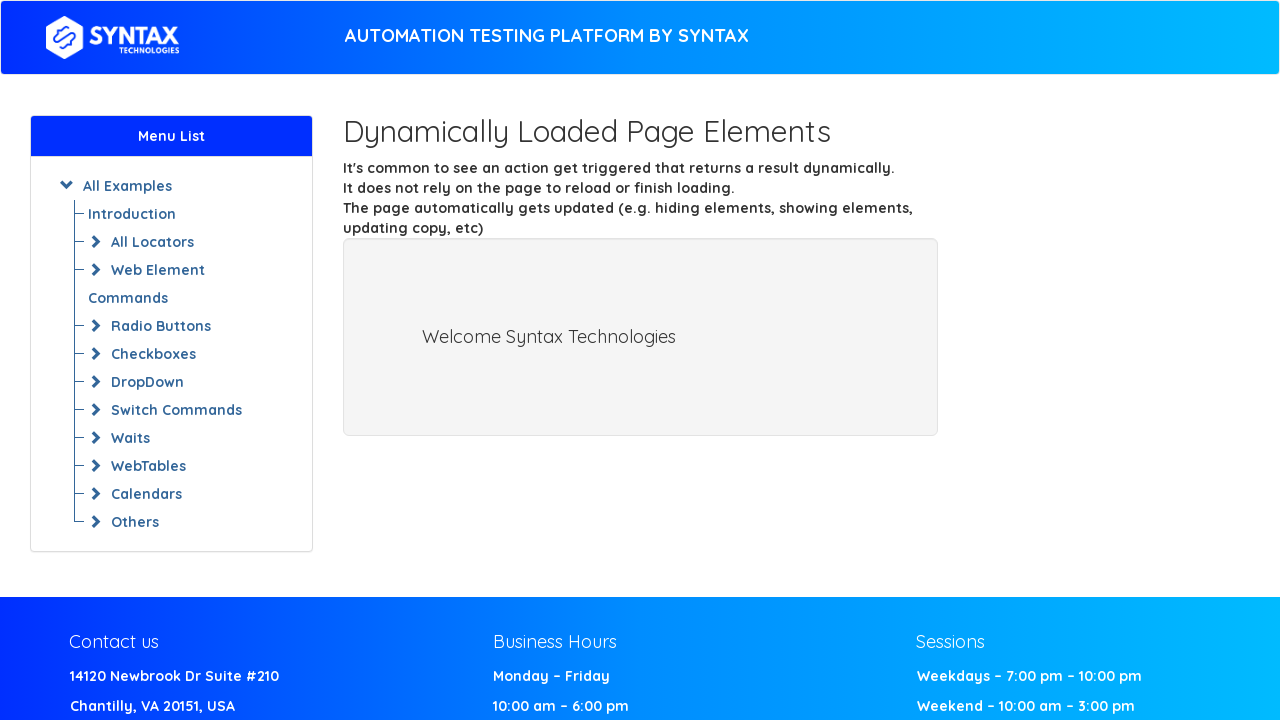